Tests that a 4-digit zip code is invalid and shows an error message

Starting URL: https://www.sharelane.com/cgi-bin/register.py

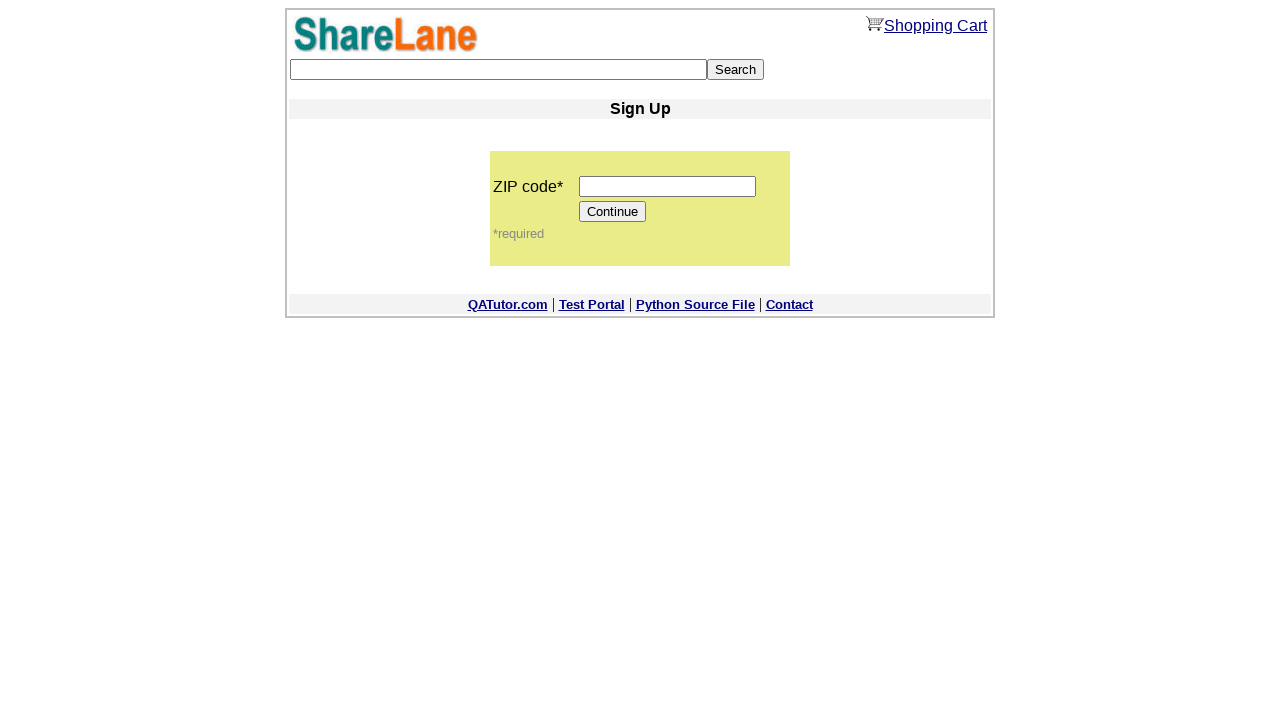

Entered 4-digit zip code '1234' in zip code field on input[name='zip_code']
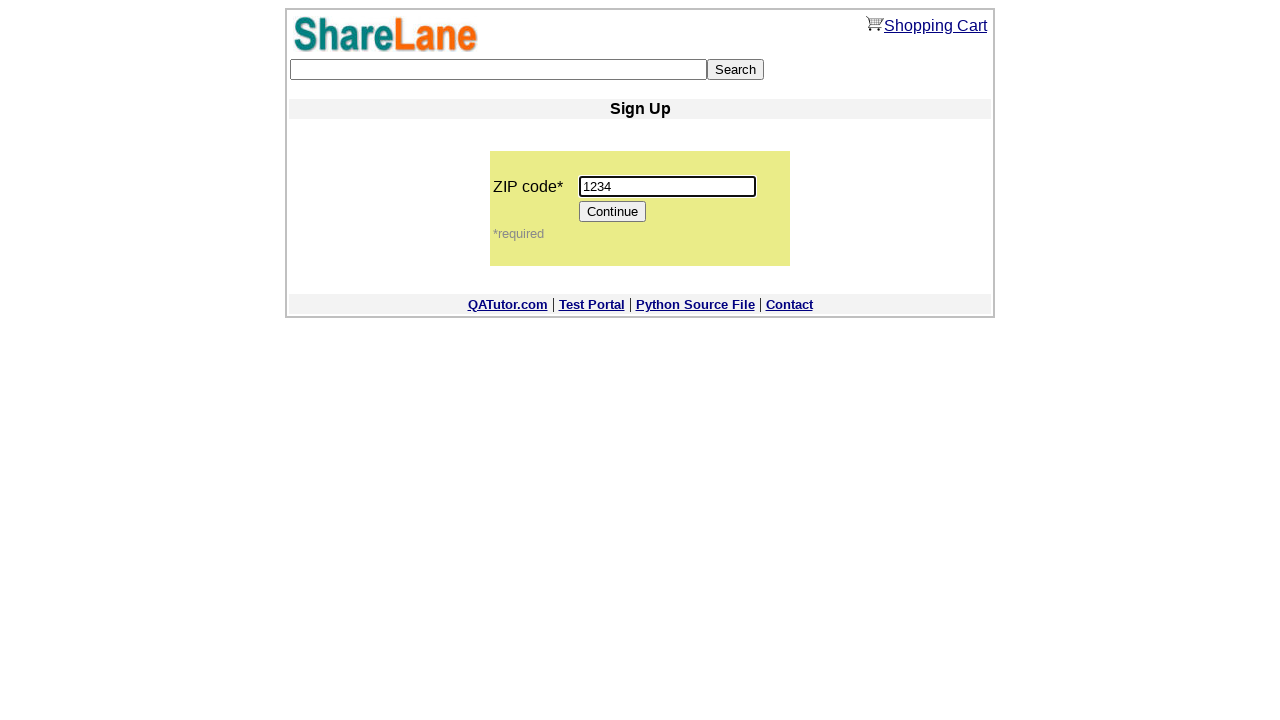

Clicked Continue button to submit form with invalid zip code at (613, 212) on input[value='Continue']
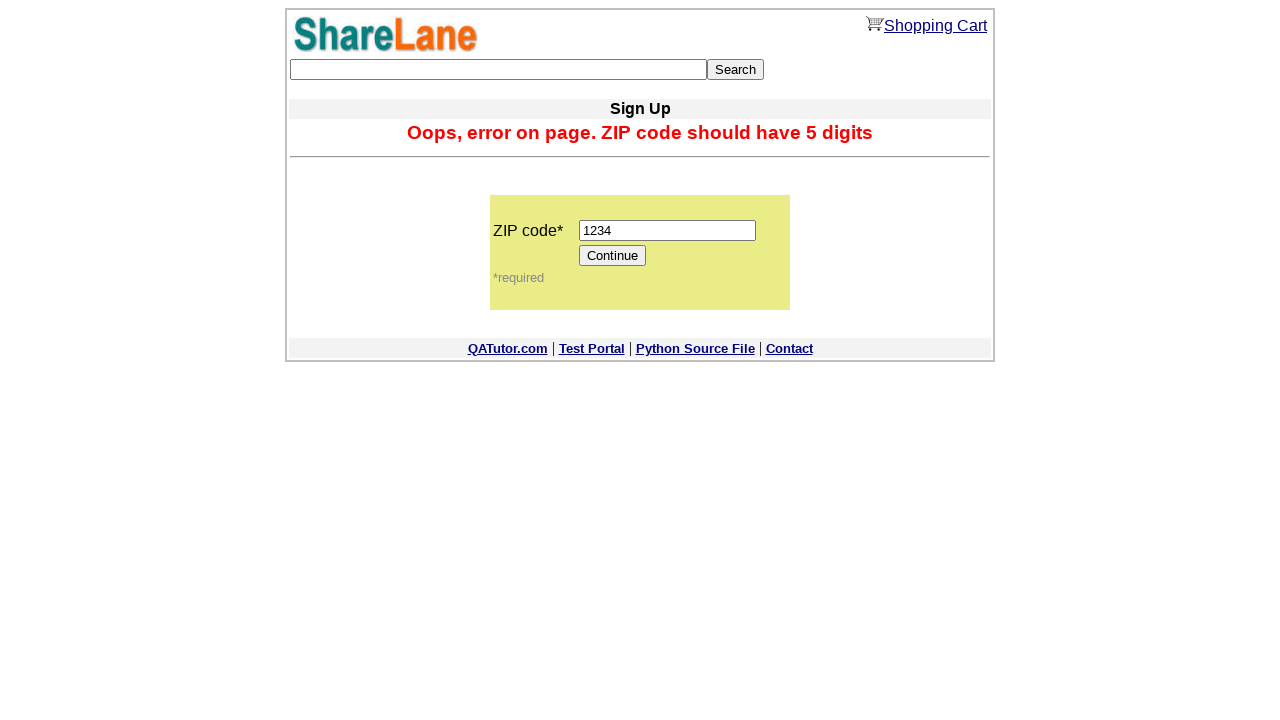

Error message displayed confirming 4-digit zip code is invalid
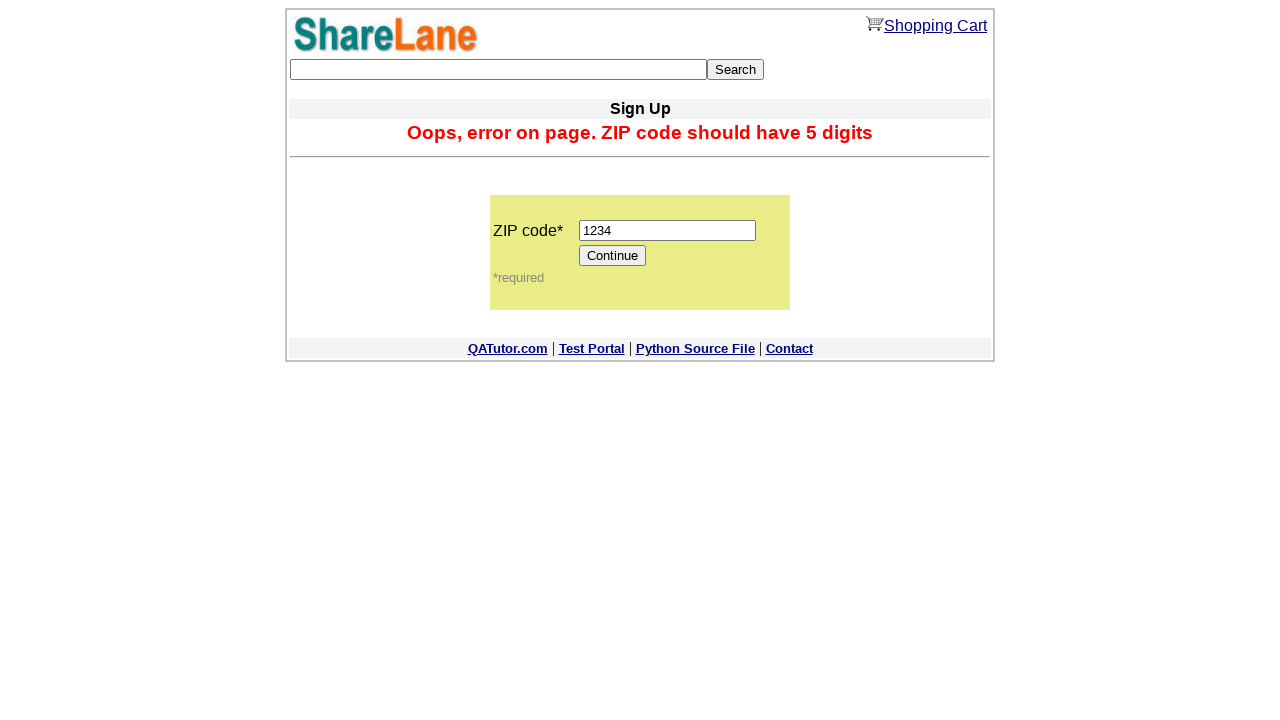

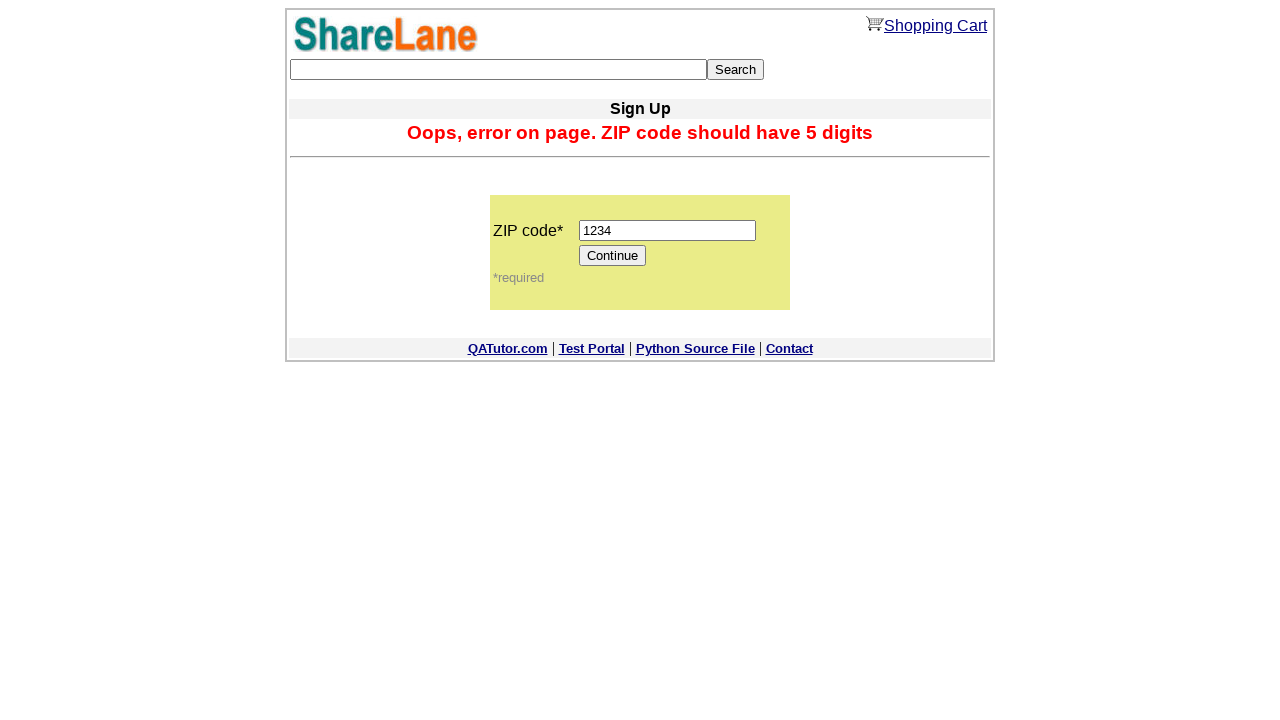